Tests editing a todo item by double-clicking to enter edit mode, changing the text, and pressing Enter to save.

Starting URL: https://demo.playwright.dev/todomvc

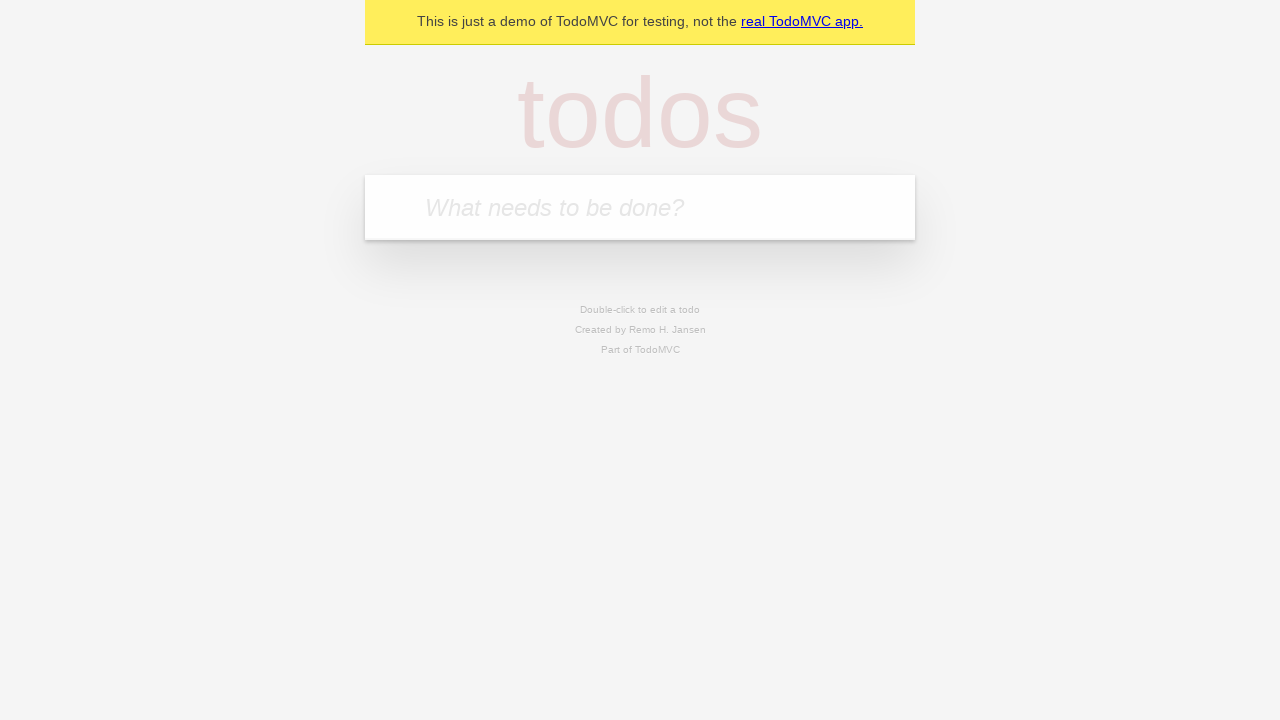

Filled new todo input with 'buy some cheese' on internal:attr=[placeholder="What needs to be done?"i]
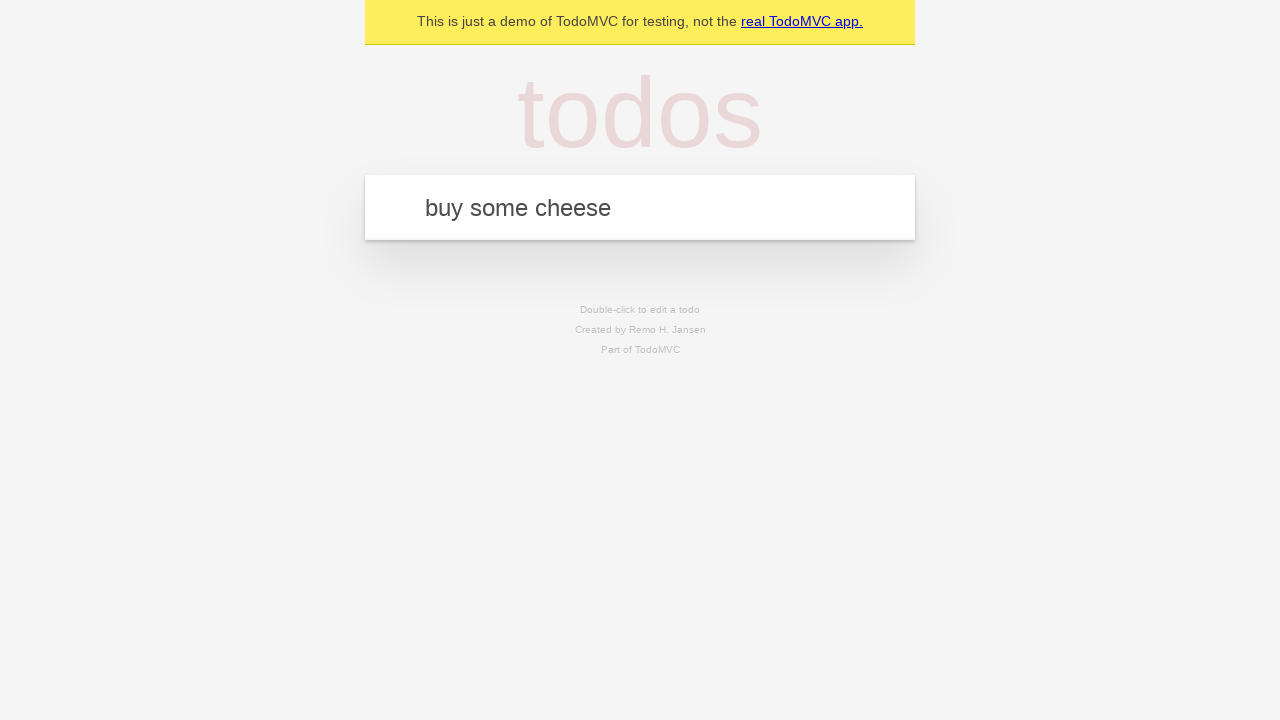

Pressed Enter to create first todo on internal:attr=[placeholder="What needs to be done?"i]
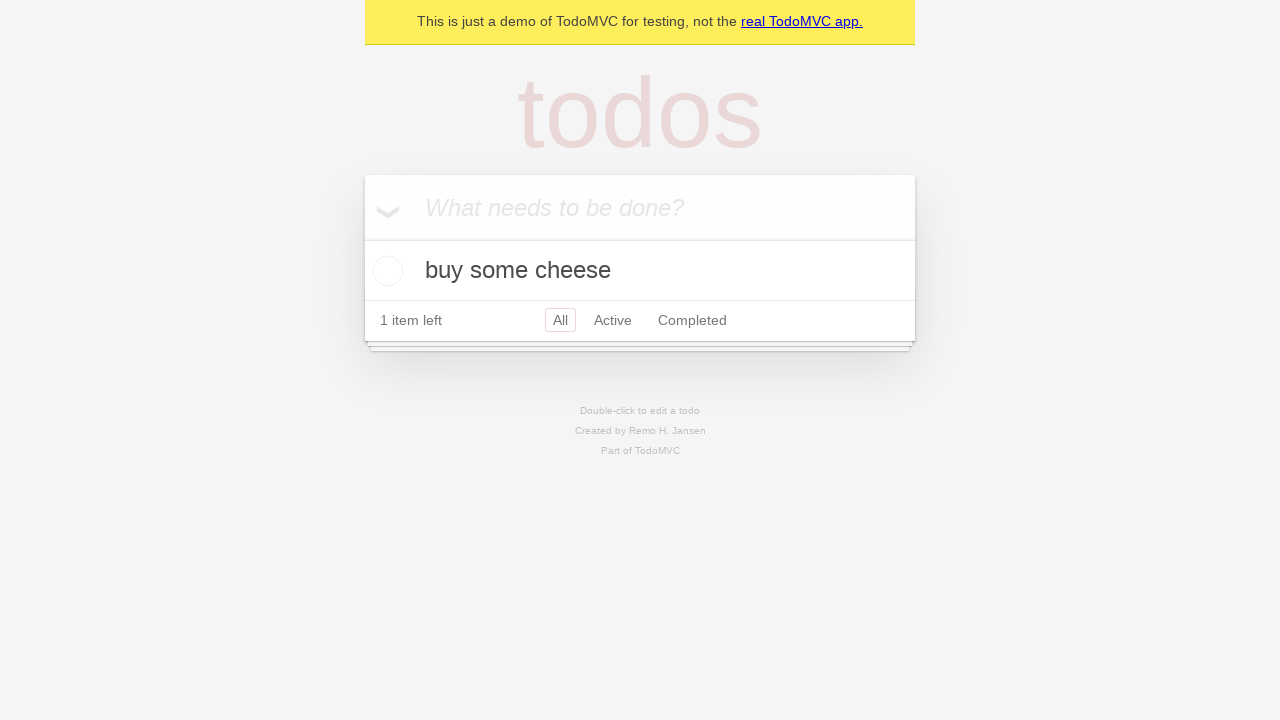

Filled new todo input with 'feed the cat' on internal:attr=[placeholder="What needs to be done?"i]
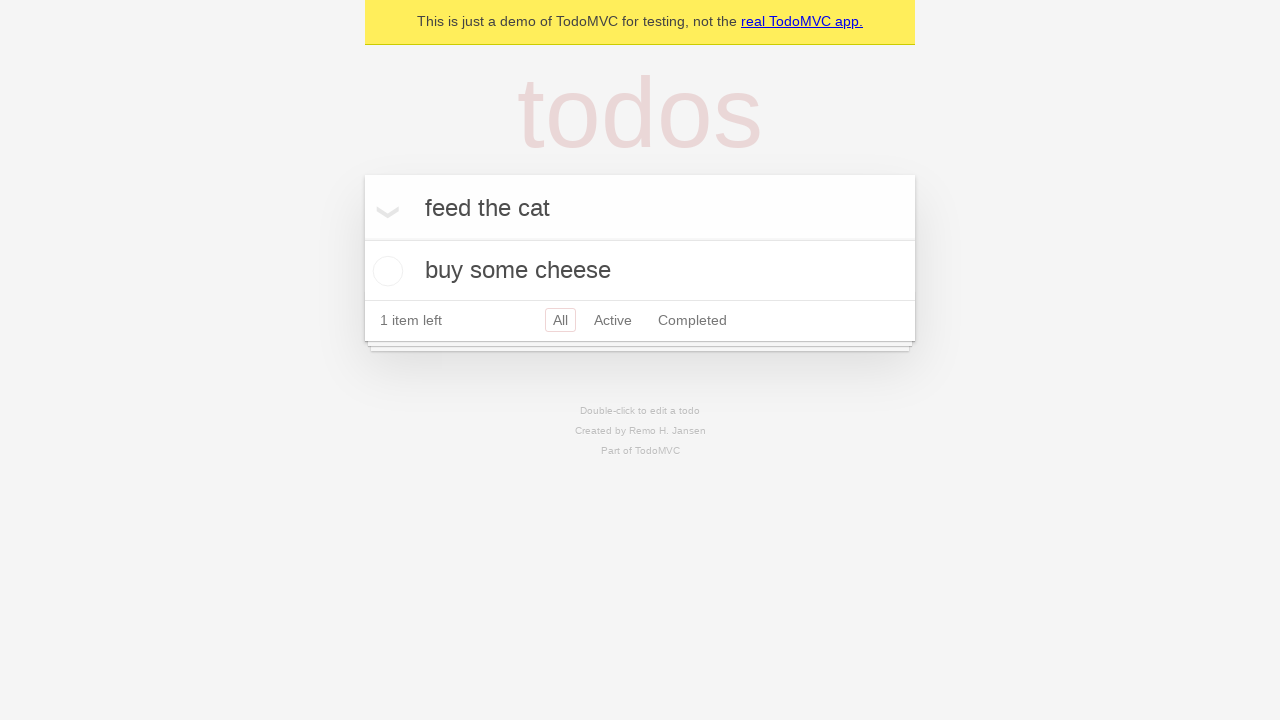

Pressed Enter to create second todo on internal:attr=[placeholder="What needs to be done?"i]
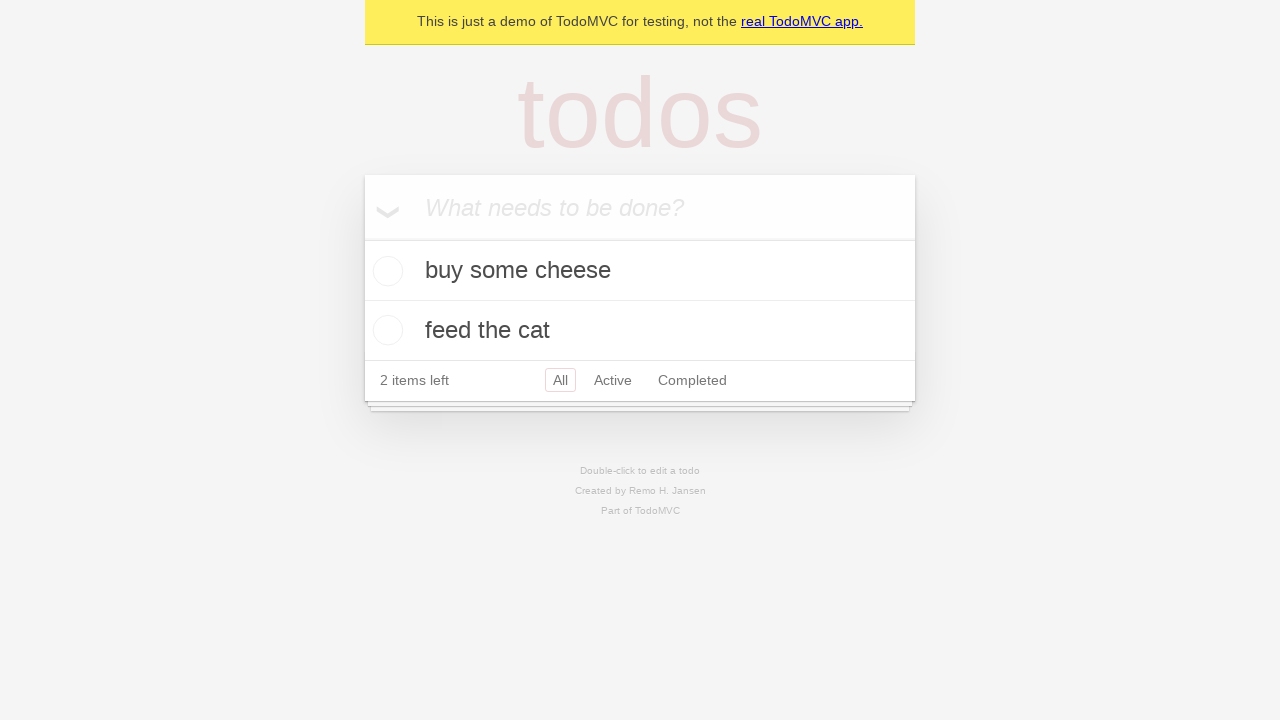

Filled new todo input with 'book a doctors appointment' on internal:attr=[placeholder="What needs to be done?"i]
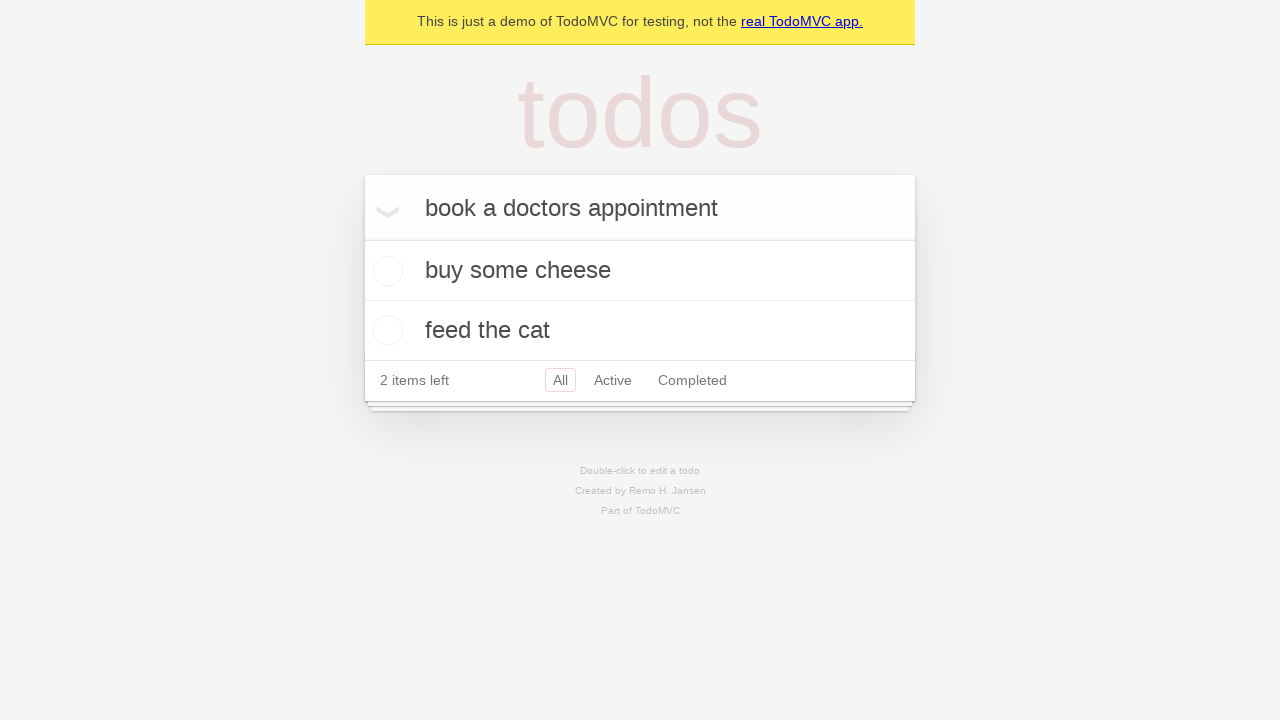

Pressed Enter to create third todo on internal:attr=[placeholder="What needs to be done?"i]
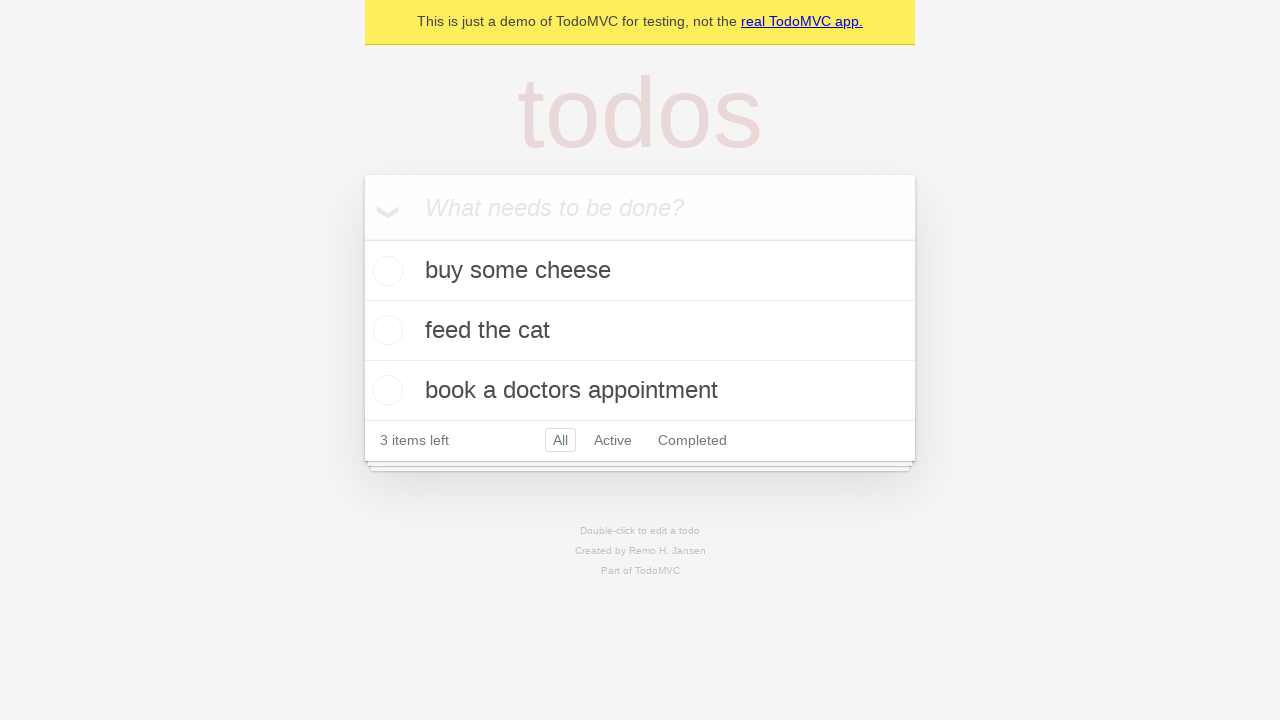

Waited for all 3 todos to be created
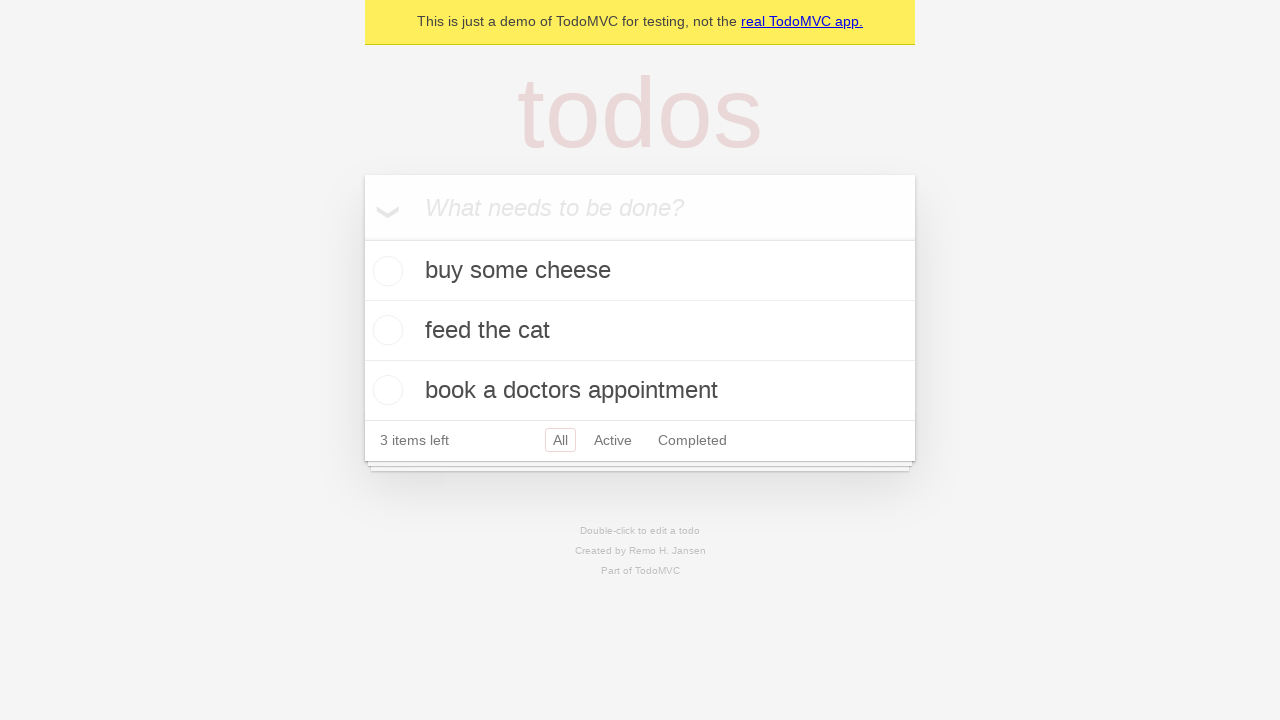

Double-clicked second todo to enter edit mode at (640, 331) on internal:testid=[data-testid="todo-item"s] >> nth=1
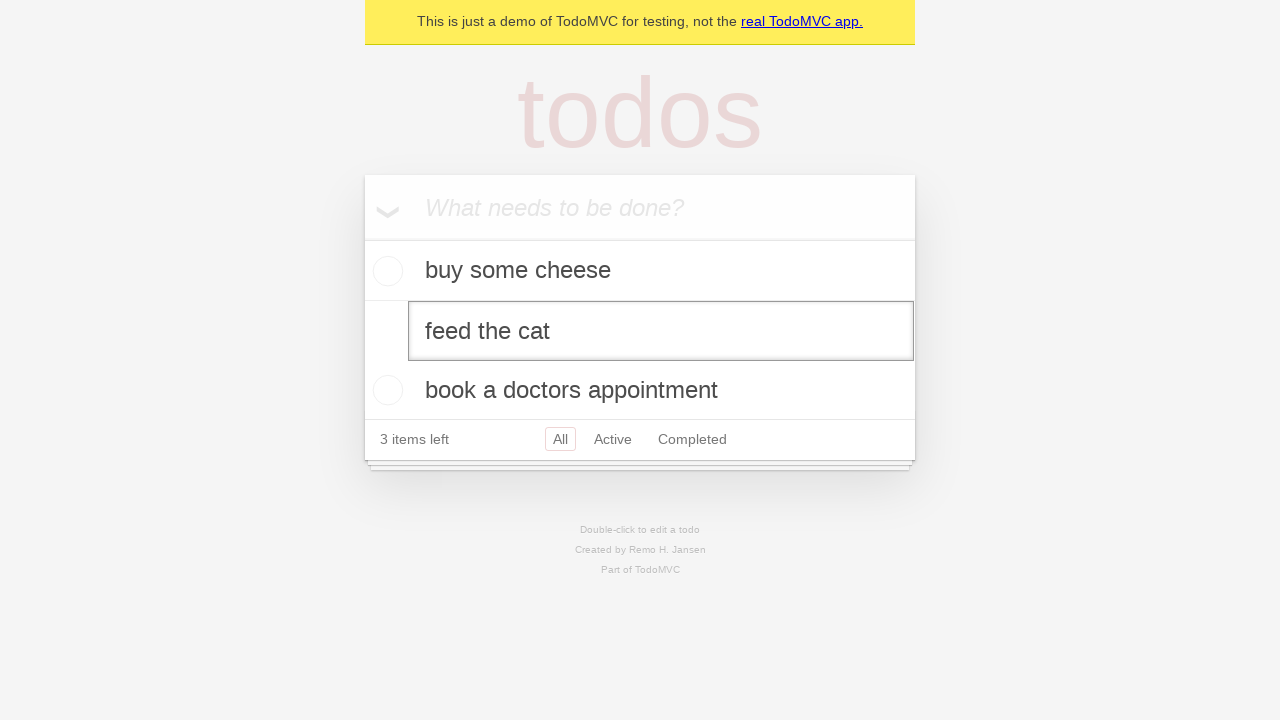

Changed todo text to 'buy some sausages' on internal:testid=[data-testid="todo-item"s] >> nth=1 >> internal:role=textbox[nam
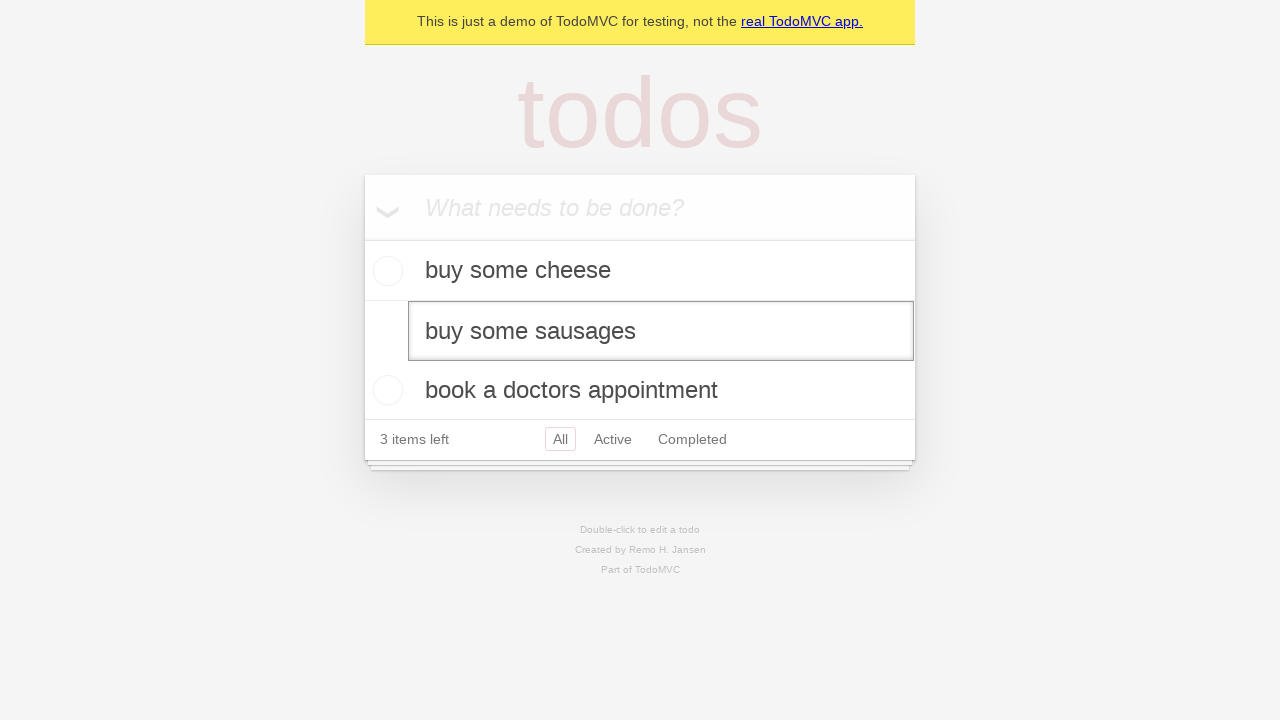

Pressed Enter to save the edited todo on internal:testid=[data-testid="todo-item"s] >> nth=1 >> internal:role=textbox[nam
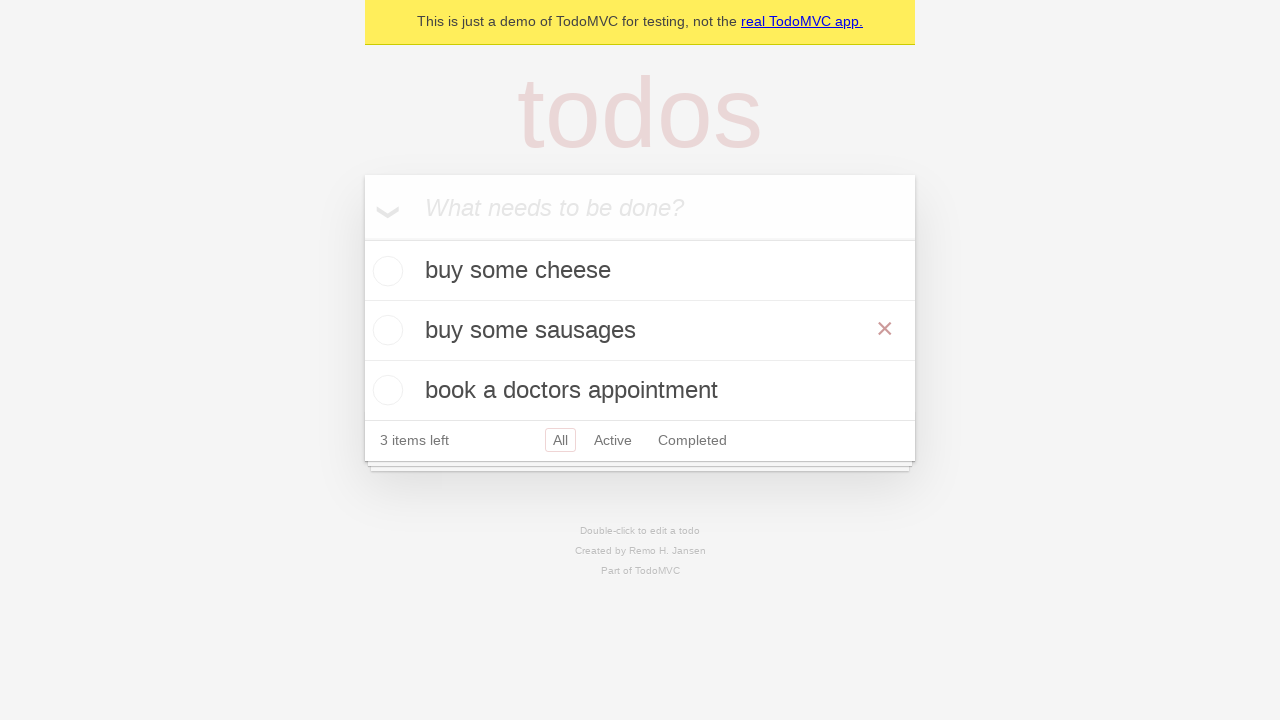

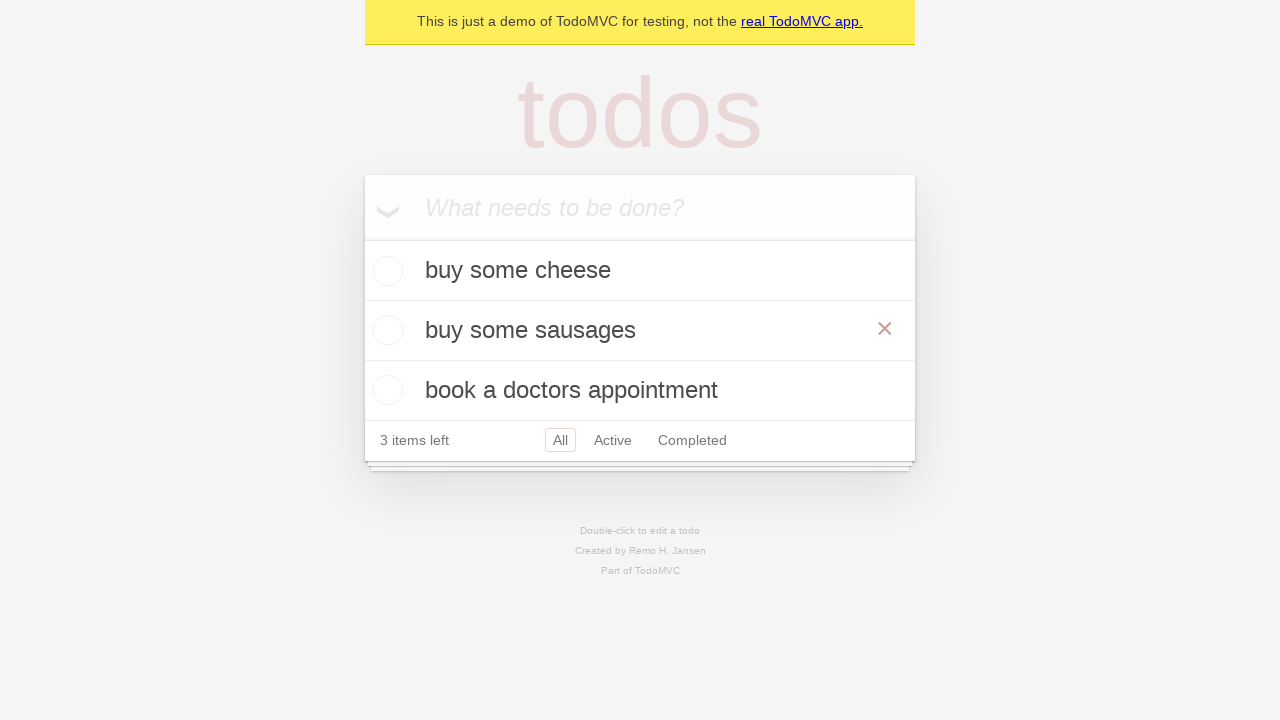